Tests calculator functionality by entering numbers 5 and 6, clicking Go, and checking for the result element.

Starting URL: https://juliemr.github.io/protractor-demo/

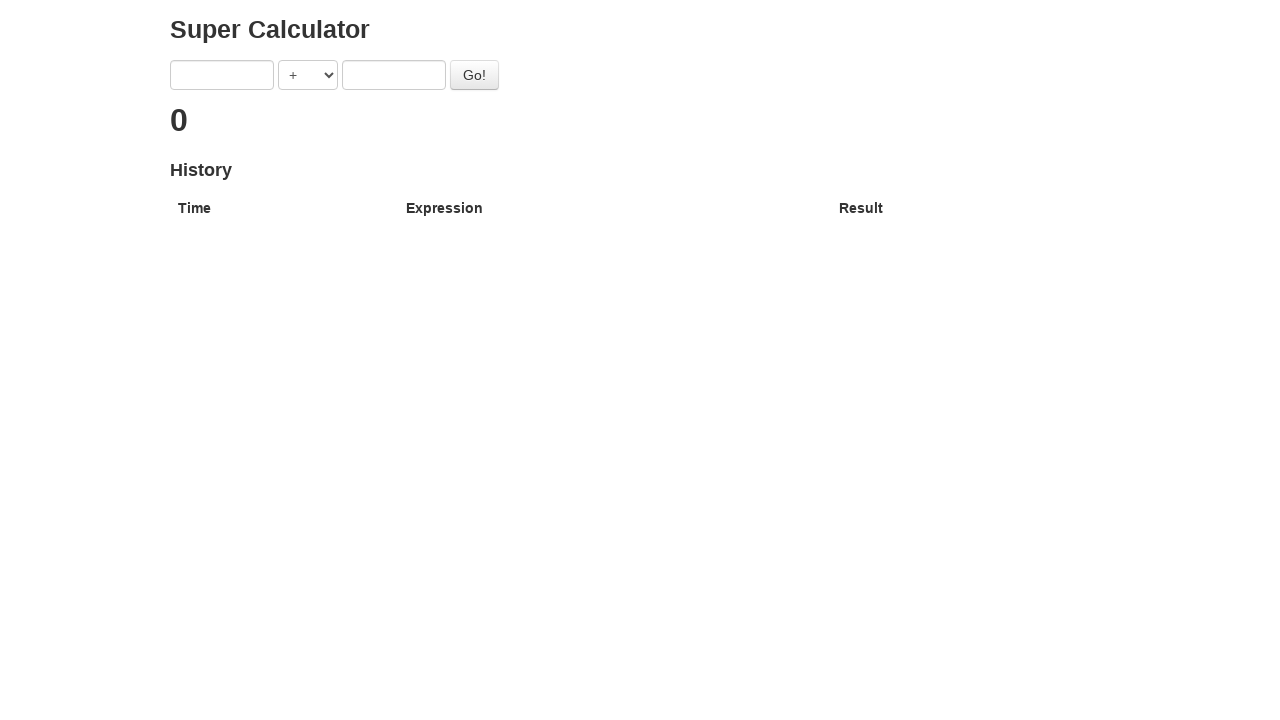

Filled first number input with '5' on input[ng-model='first']
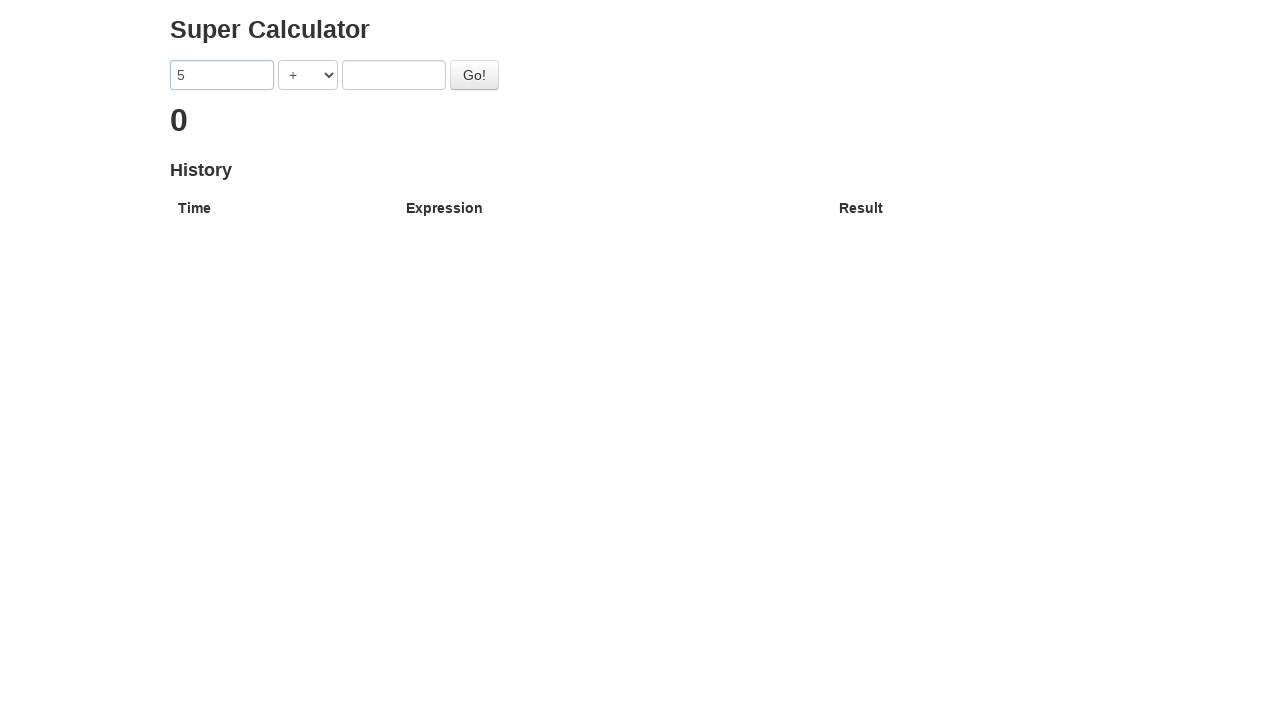

Filled second number input with '6' on input[ng-model='second']
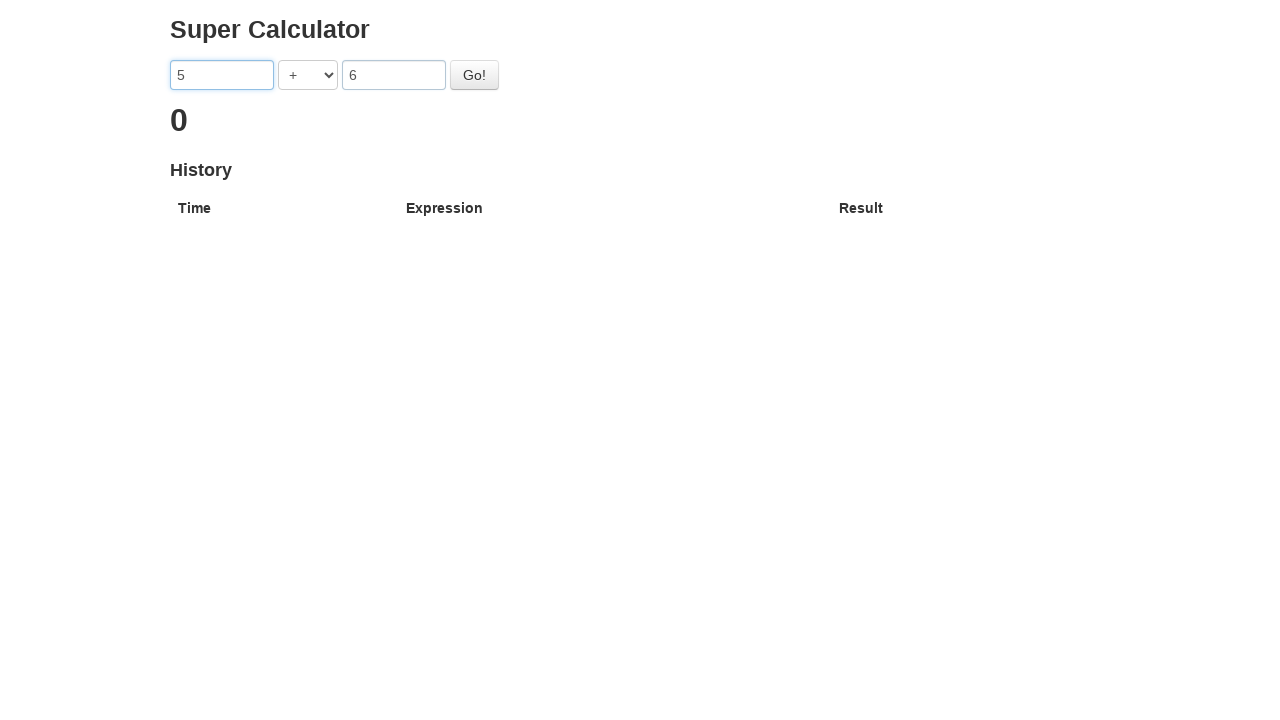

Clicked the Go button at (474, 75) on #gobutton
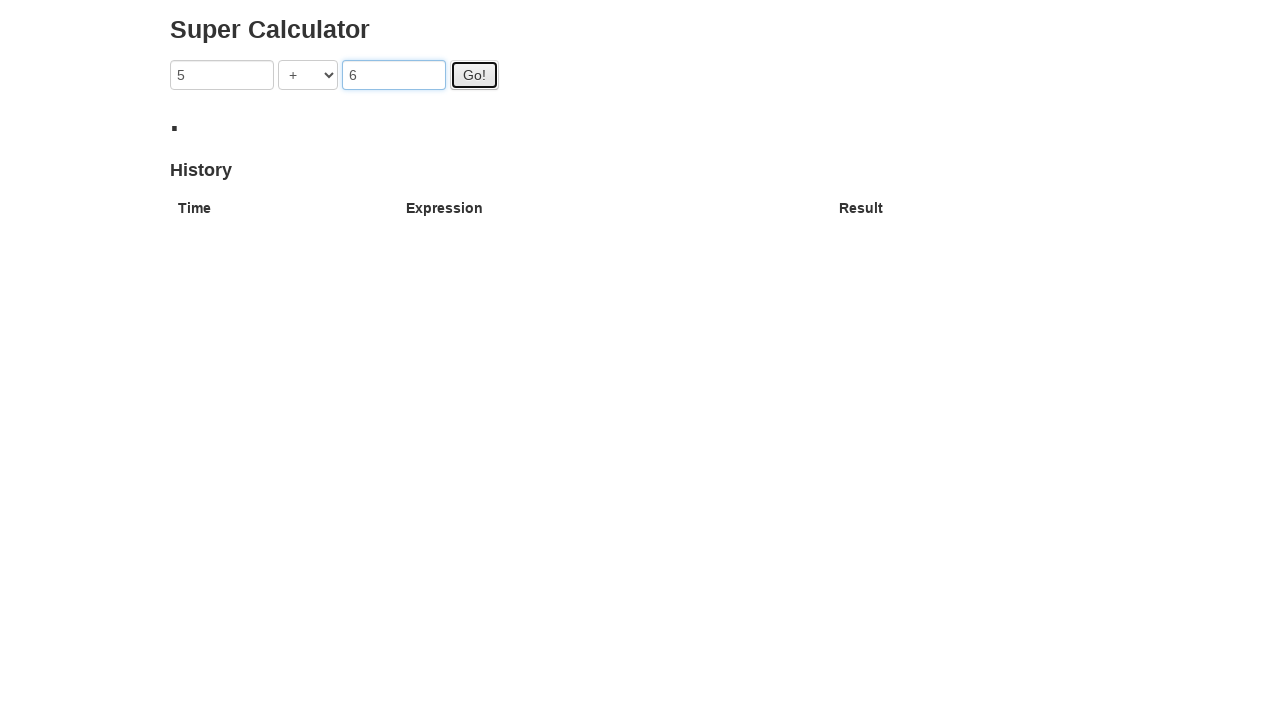

Result element loaded
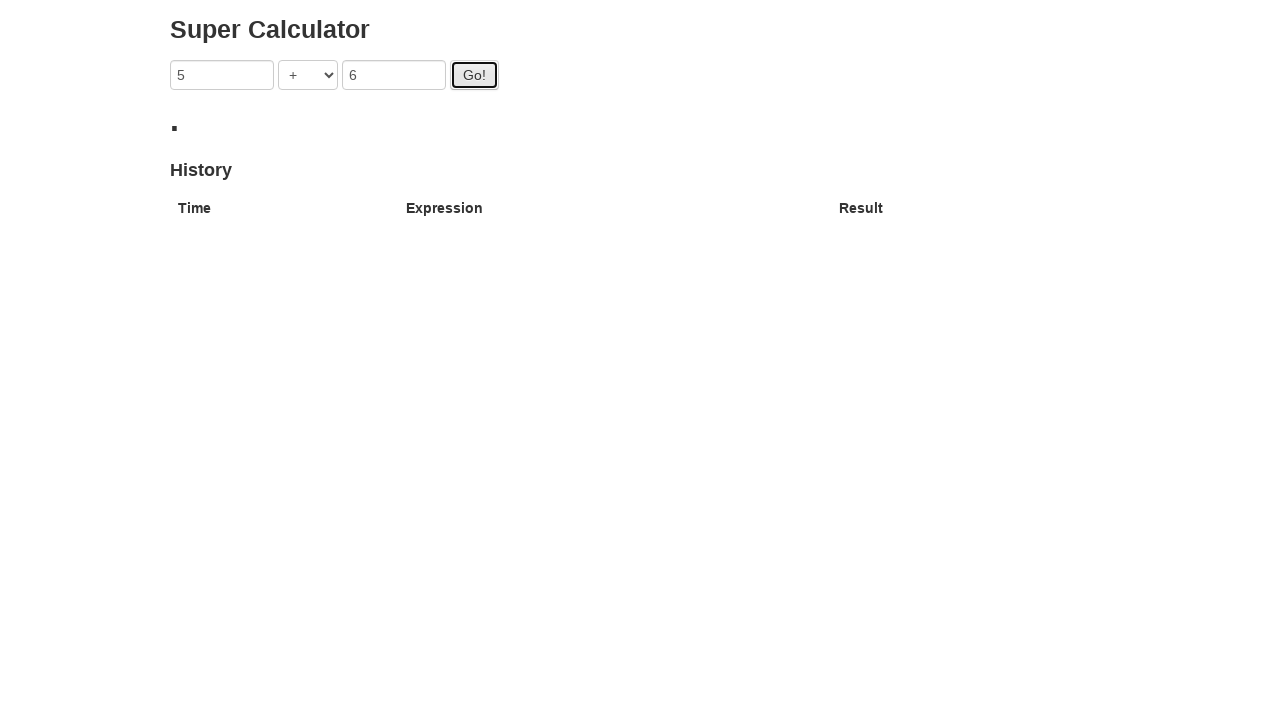

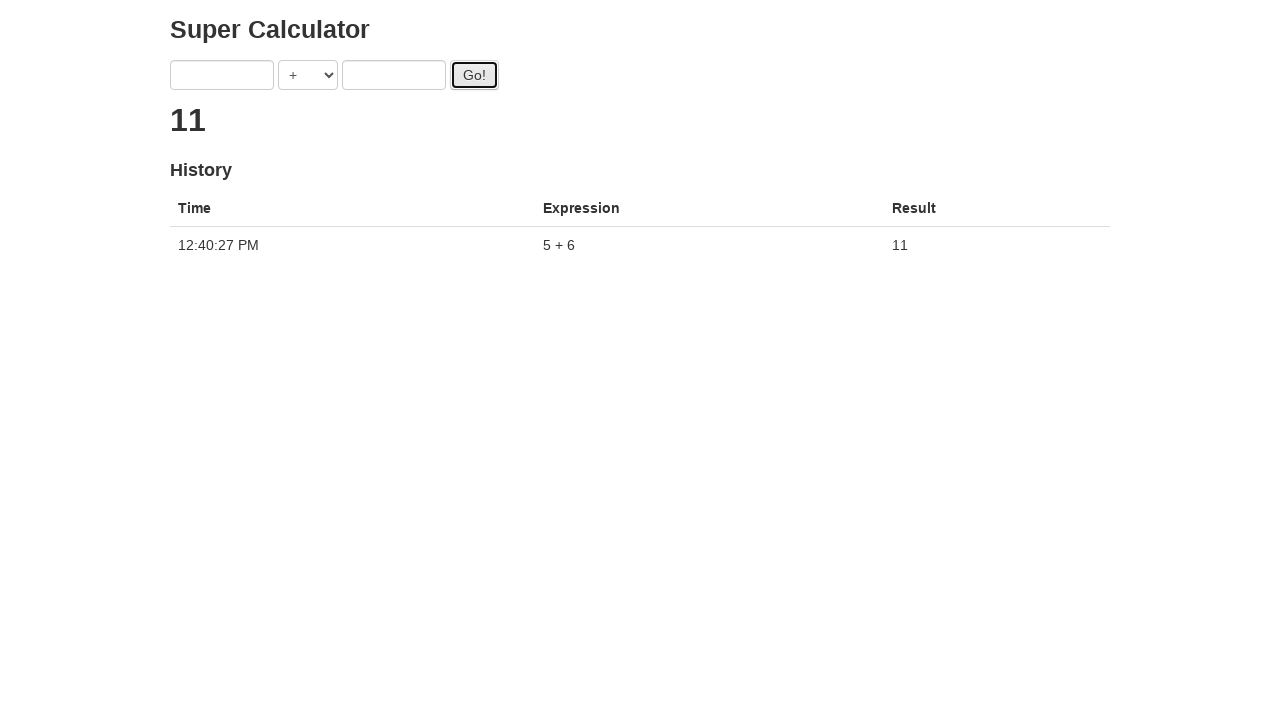